Tests infinite scroll functionality by repeatedly scrolling down the page and waiting for dynamically loaded content to appear. Scrolls a random number of times (between 1-5) to verify the infinite scroll mechanism works correctly.

Starting URL: http://the-internet.herokuapp.com/infinite_scroll

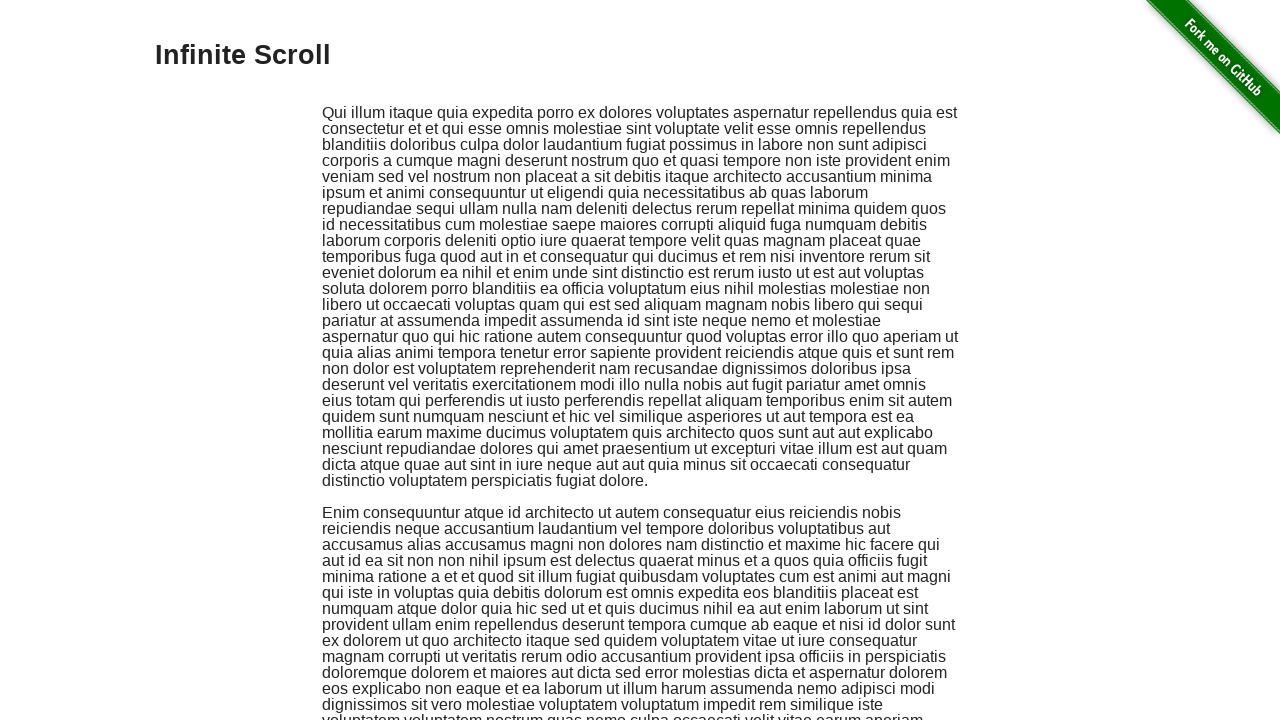

Initial page content loaded and .jscroll-added selector is visible
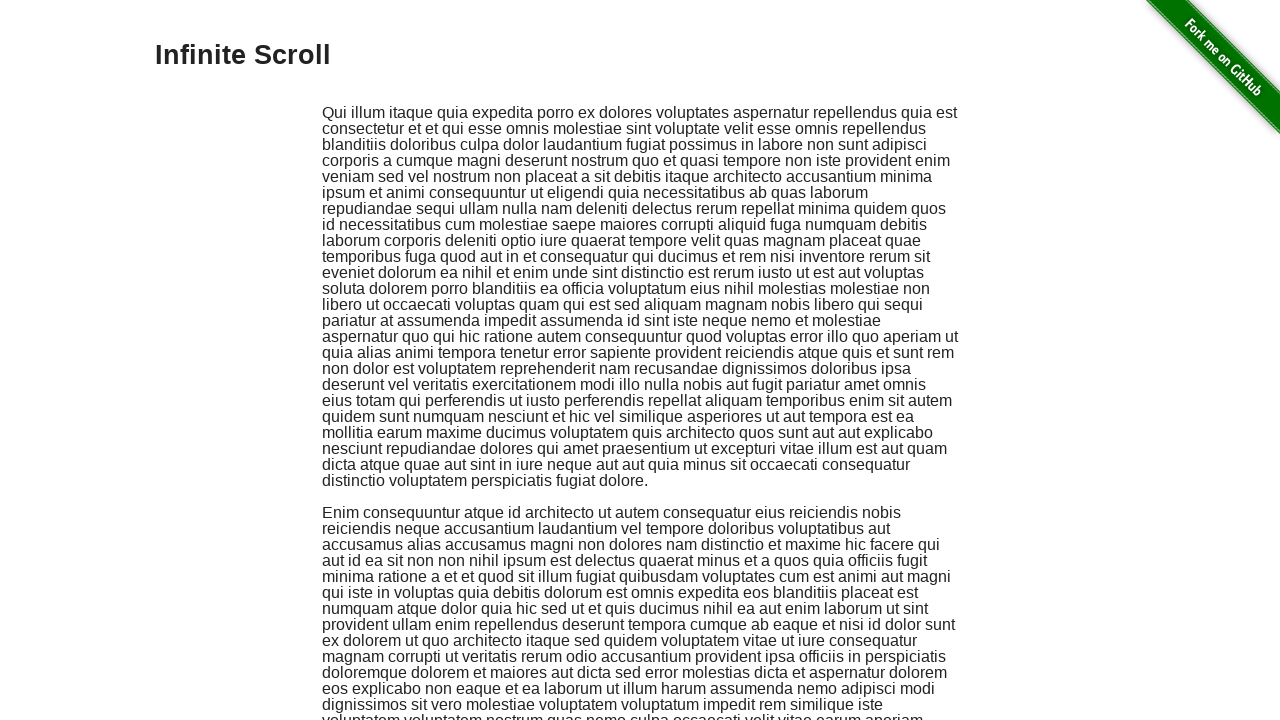

Pressed PageDown to scroll (scroll 1 of 3)
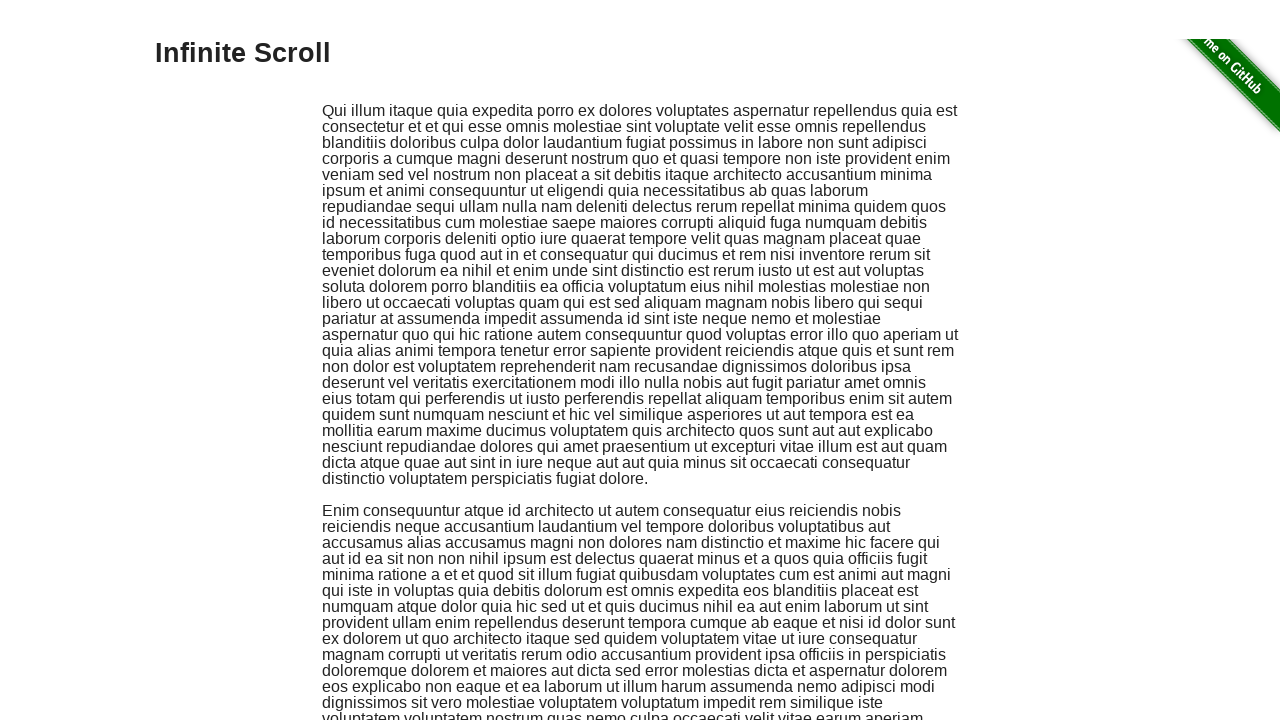

Waited 1 second for content to load after scroll 1
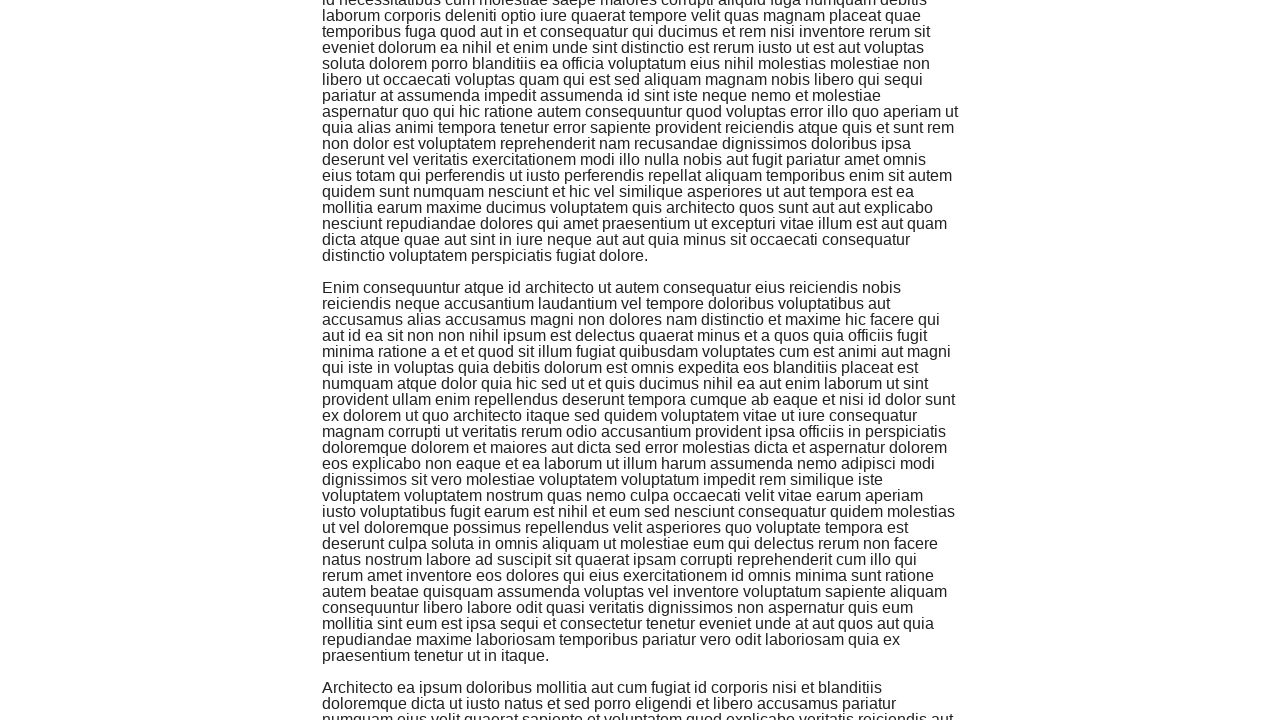

Dynamically loaded content appeared after scroll 1
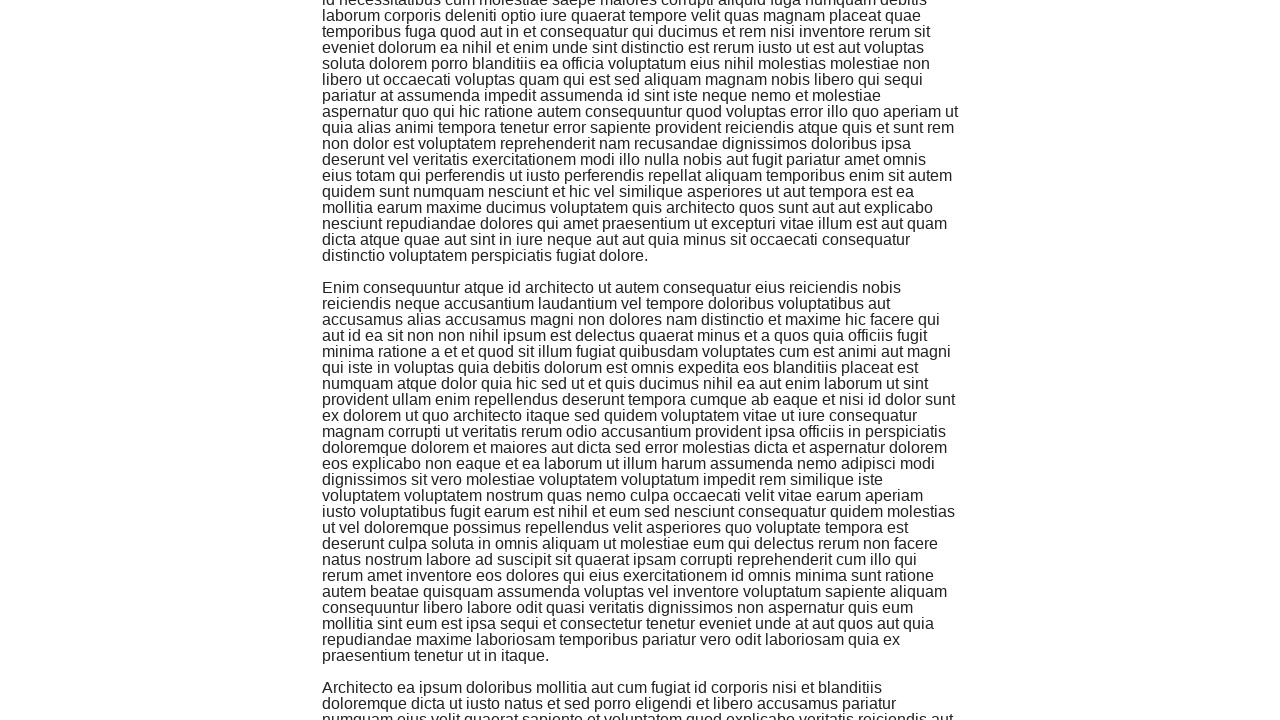

Pressed PageDown to scroll (scroll 2 of 3)
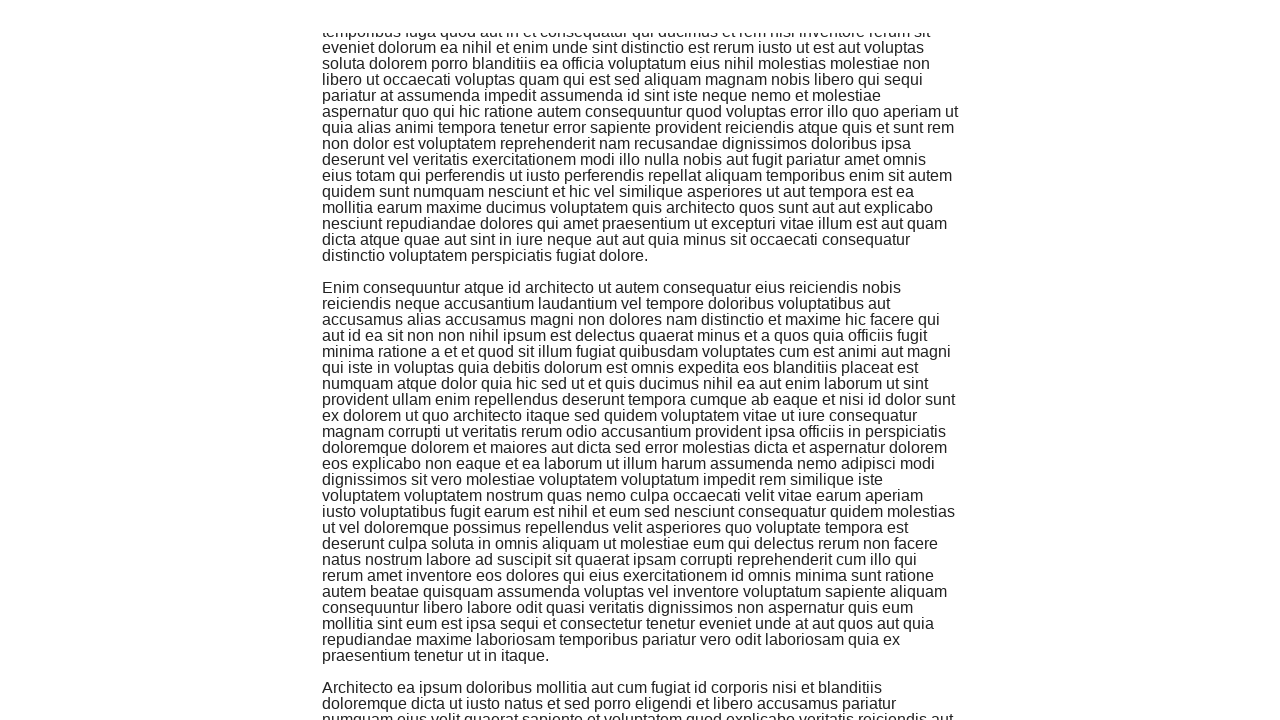

Waited 1 second for content to load after scroll 2
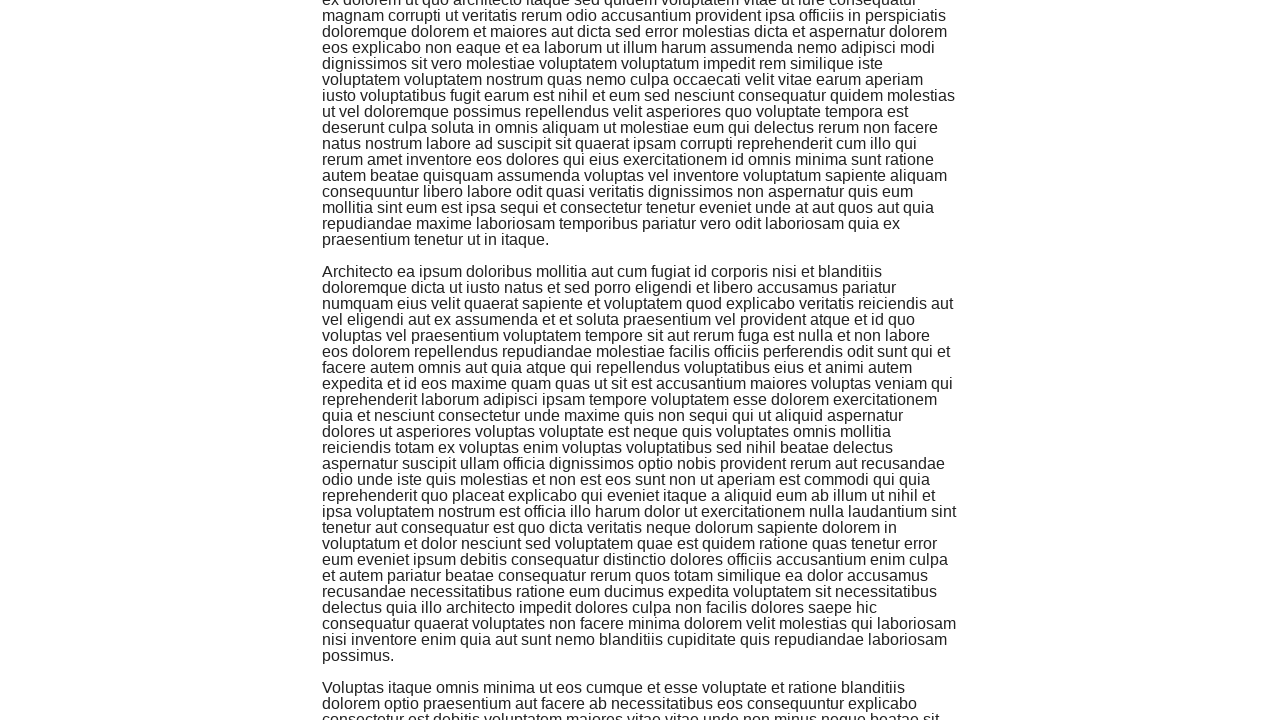

Dynamically loaded content appeared after scroll 2
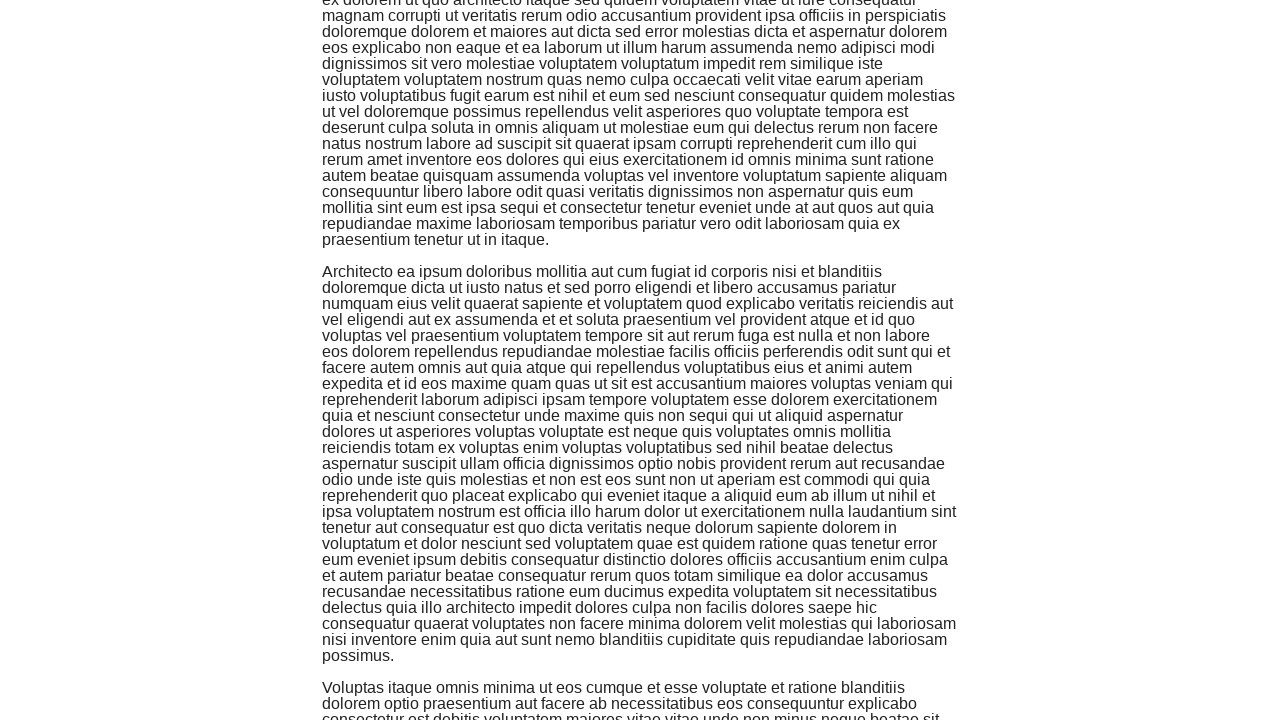

Pressed PageDown to scroll (scroll 3 of 3)
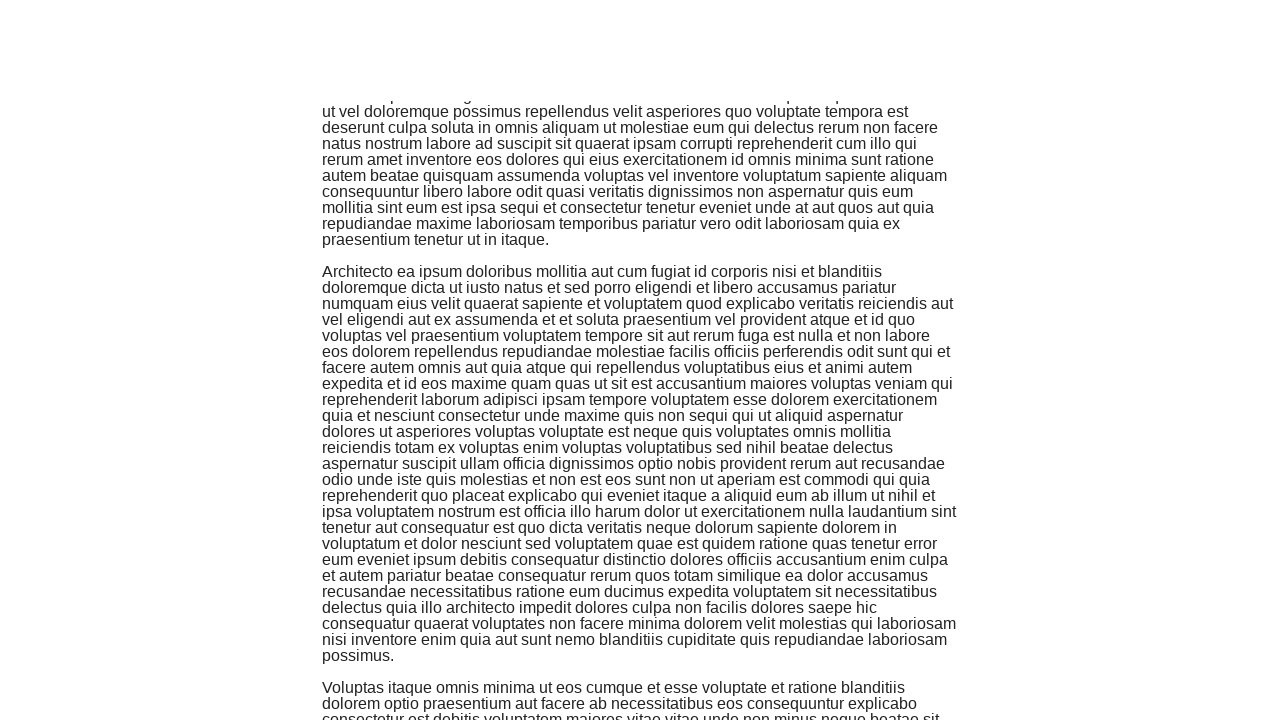

Waited 1 second for content to load after scroll 3
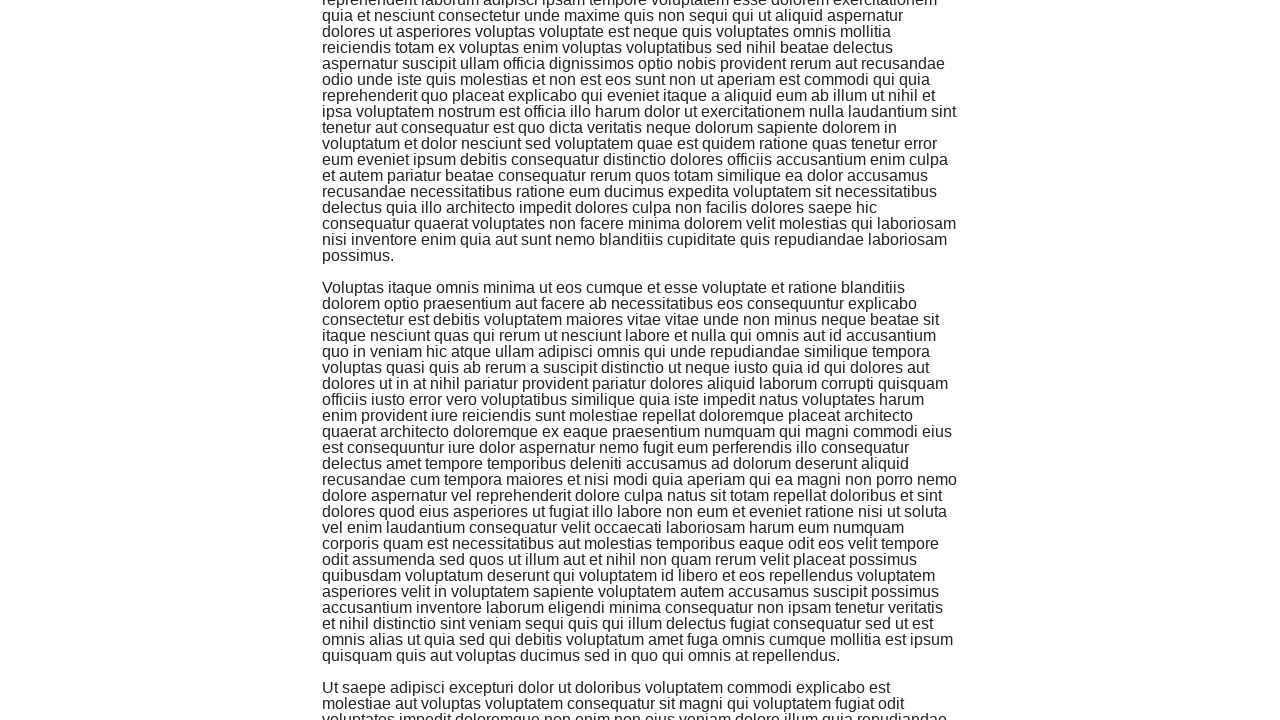

Dynamically loaded content appeared after scroll 3
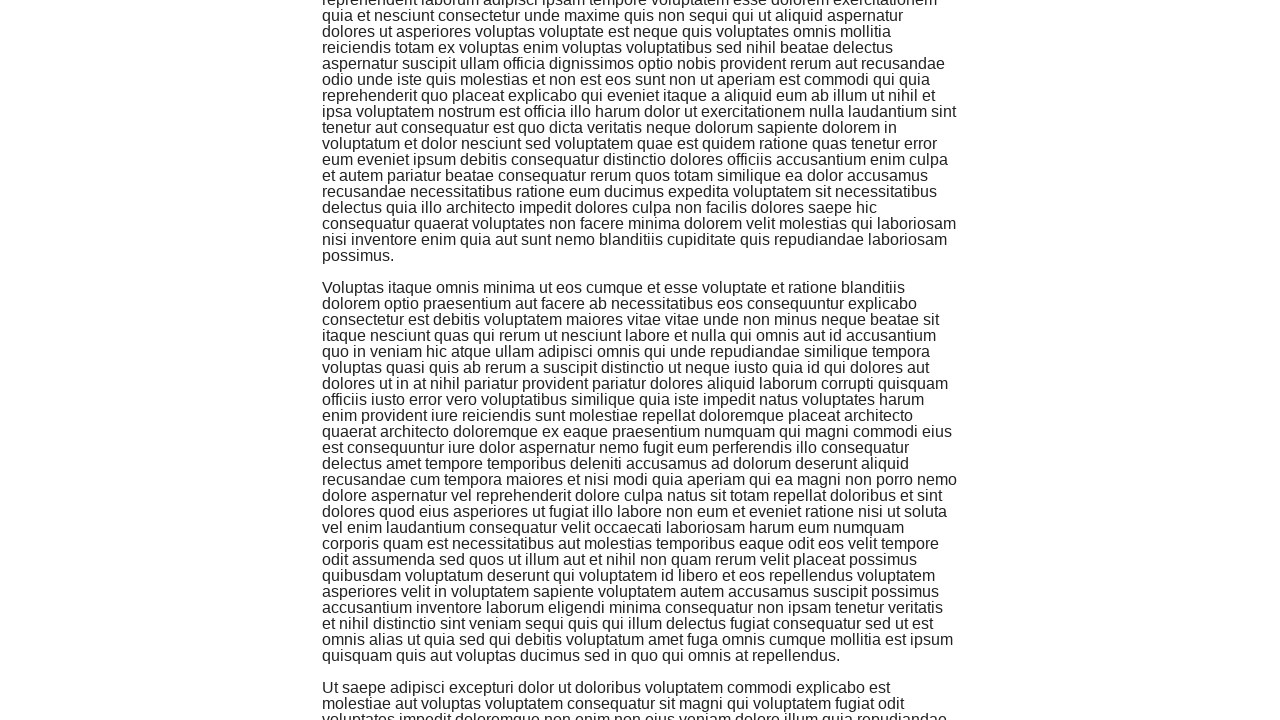

Final wait completed - all infinite scroll content loaded
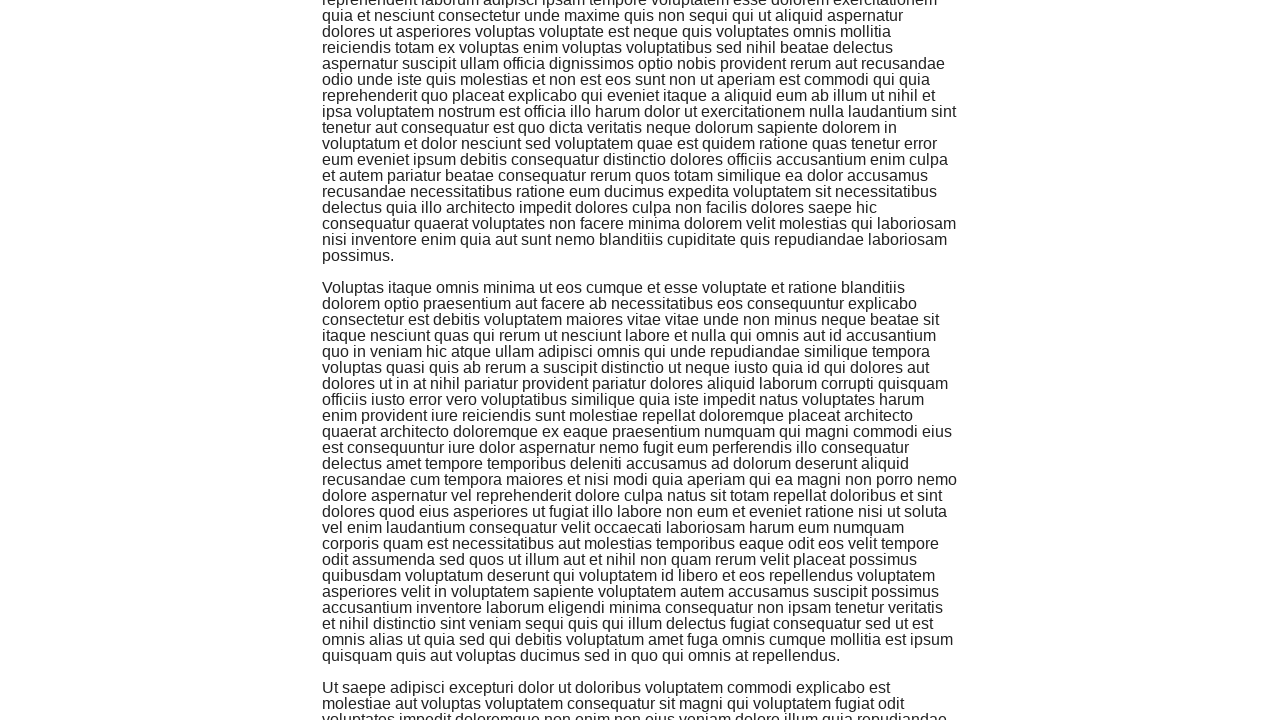

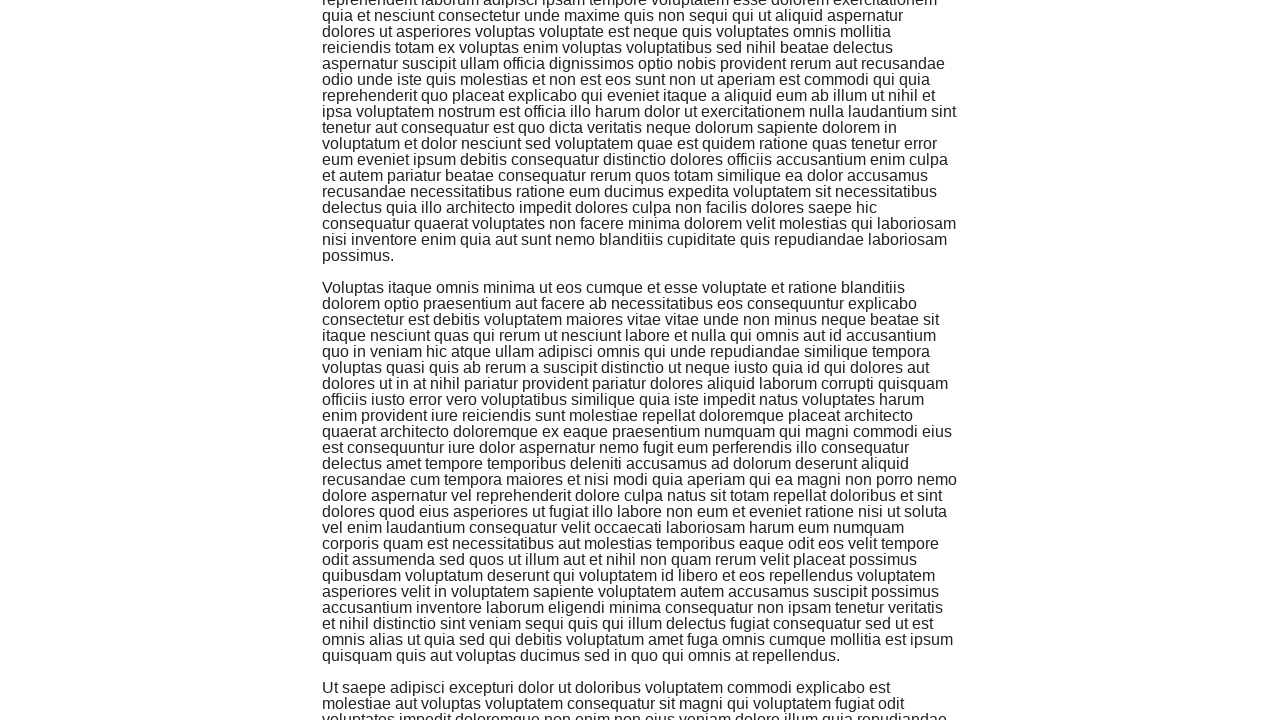